Tests clicking on an "unauthorized" link on DemoQA and verifies that the link response message is displayed

Starting URL: https://demoqa.com/links

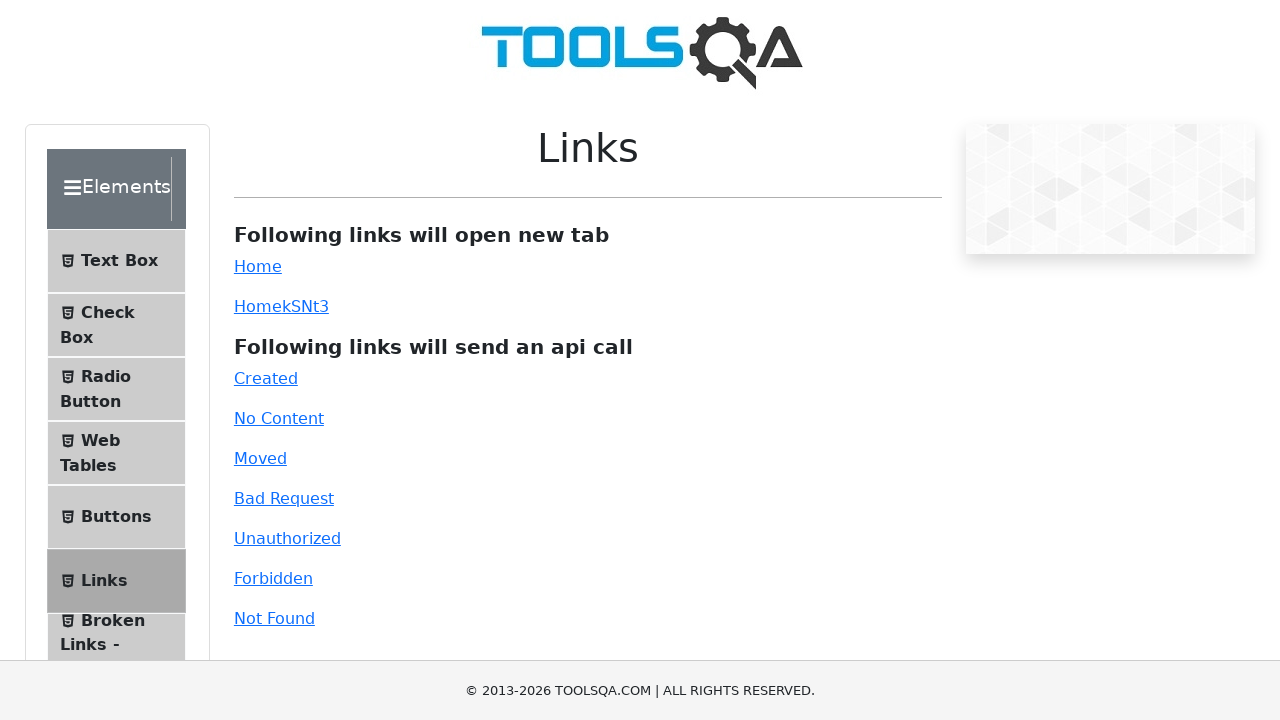

Clicked on the unauthorized link at (287, 538) on #unauthorized
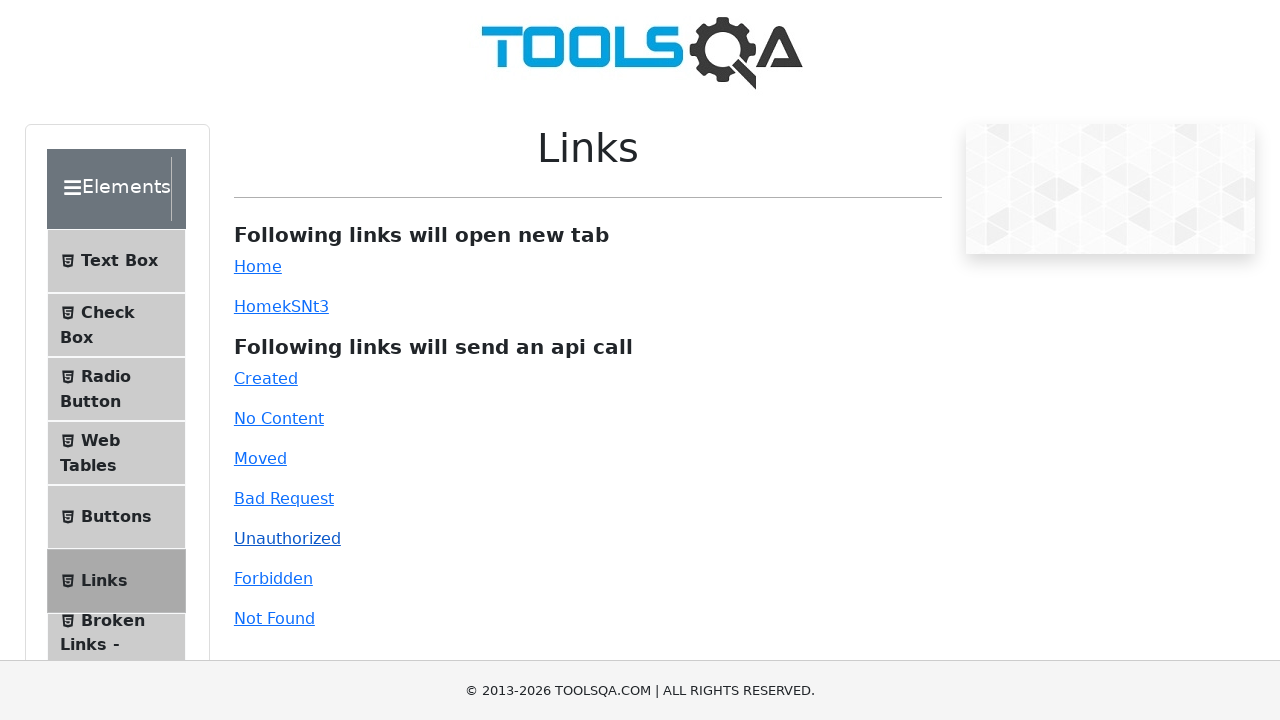

Link response message appeared
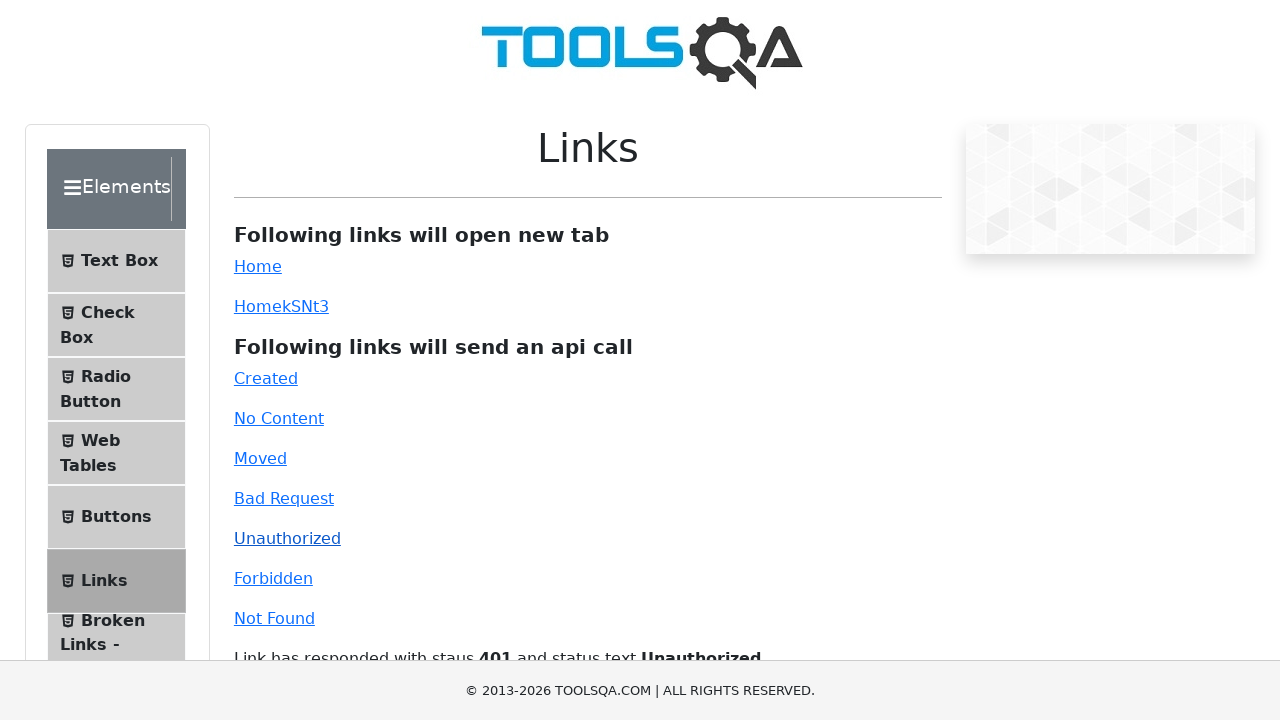

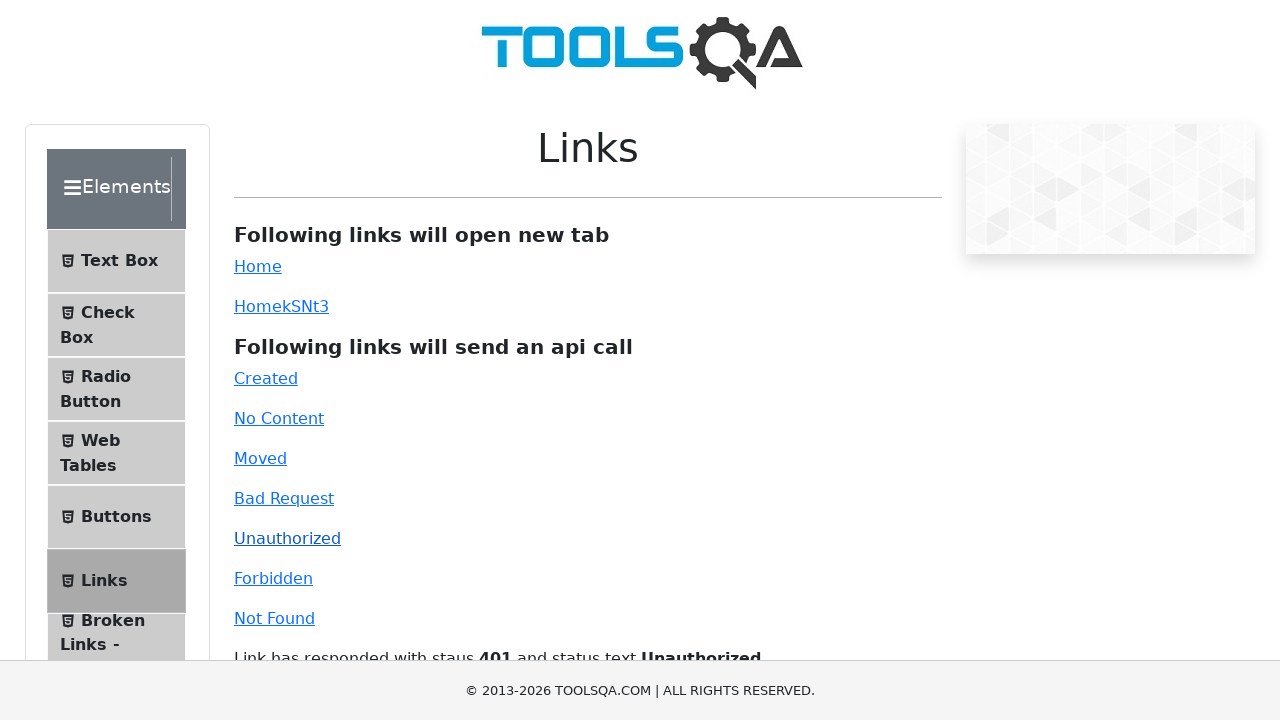